Tests Nova Poshta package tracking by entering a valid tracking number (TTN) and verifying the delivery status is displayed

Starting URL: https://tracking.novaposhta.ua/#/uk

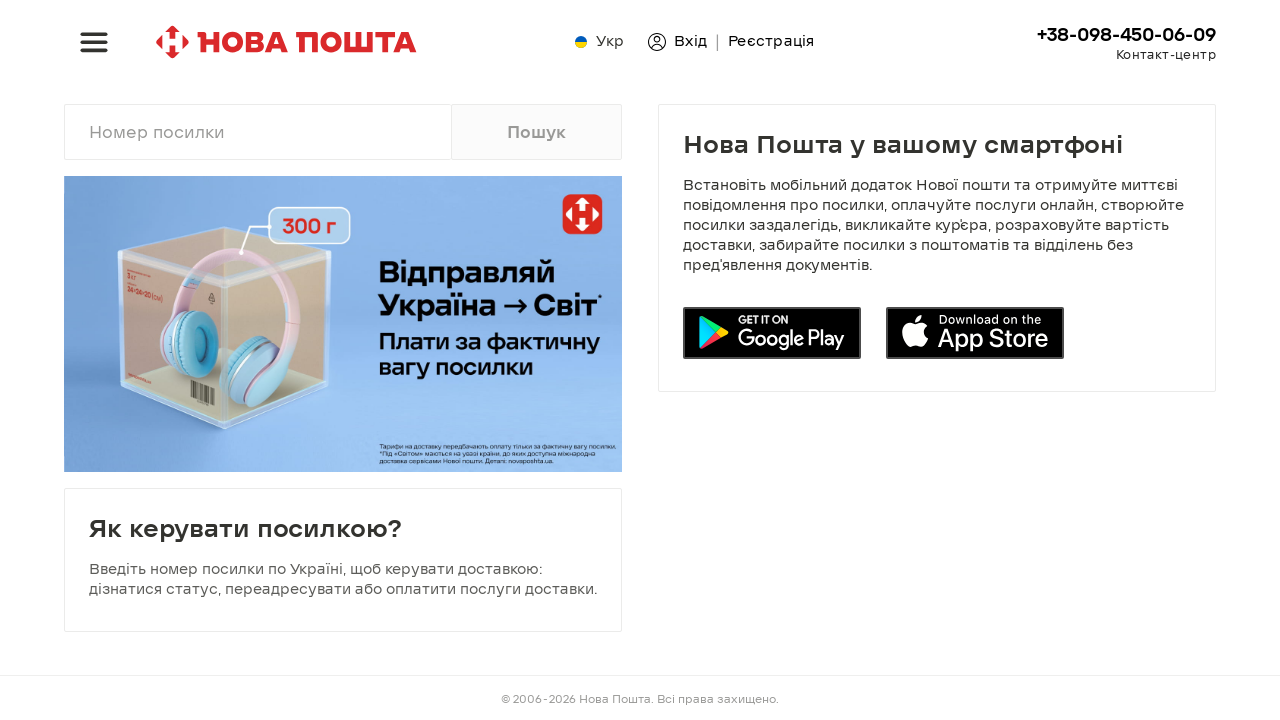

Waited for tracking number input field to be visible
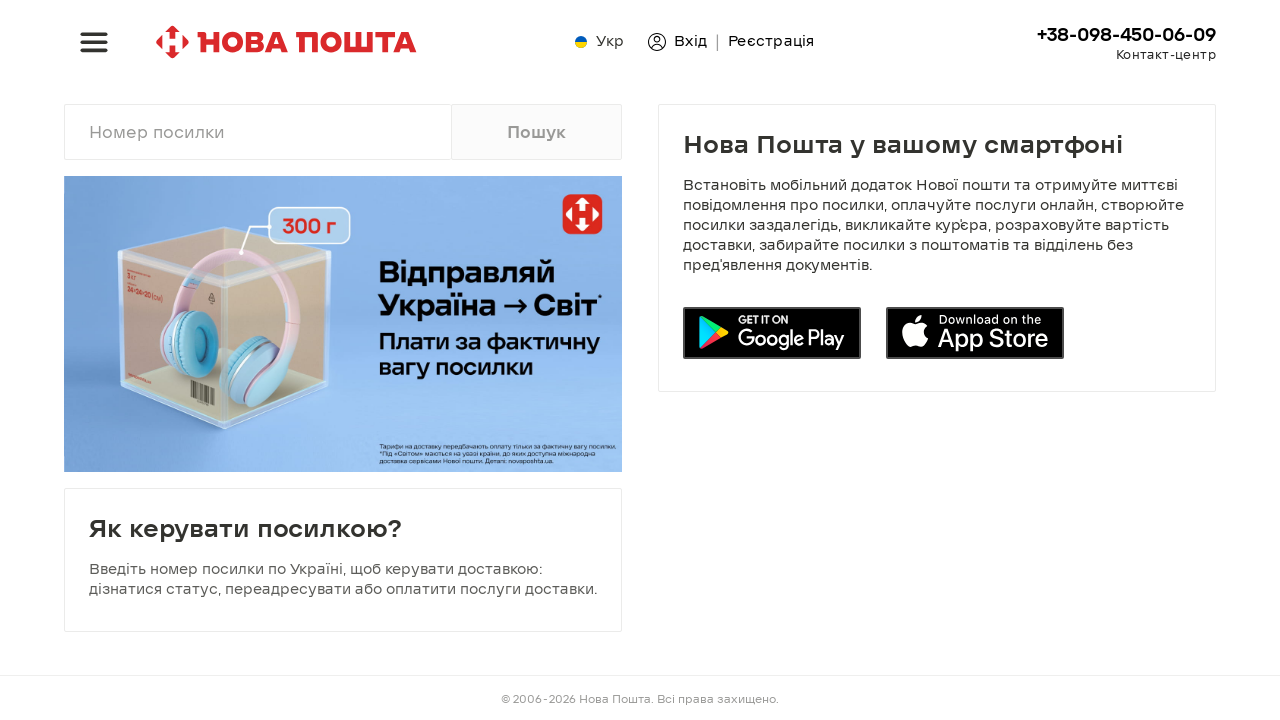

Filled tracking number field with valid TTN '20400443306434' on #en
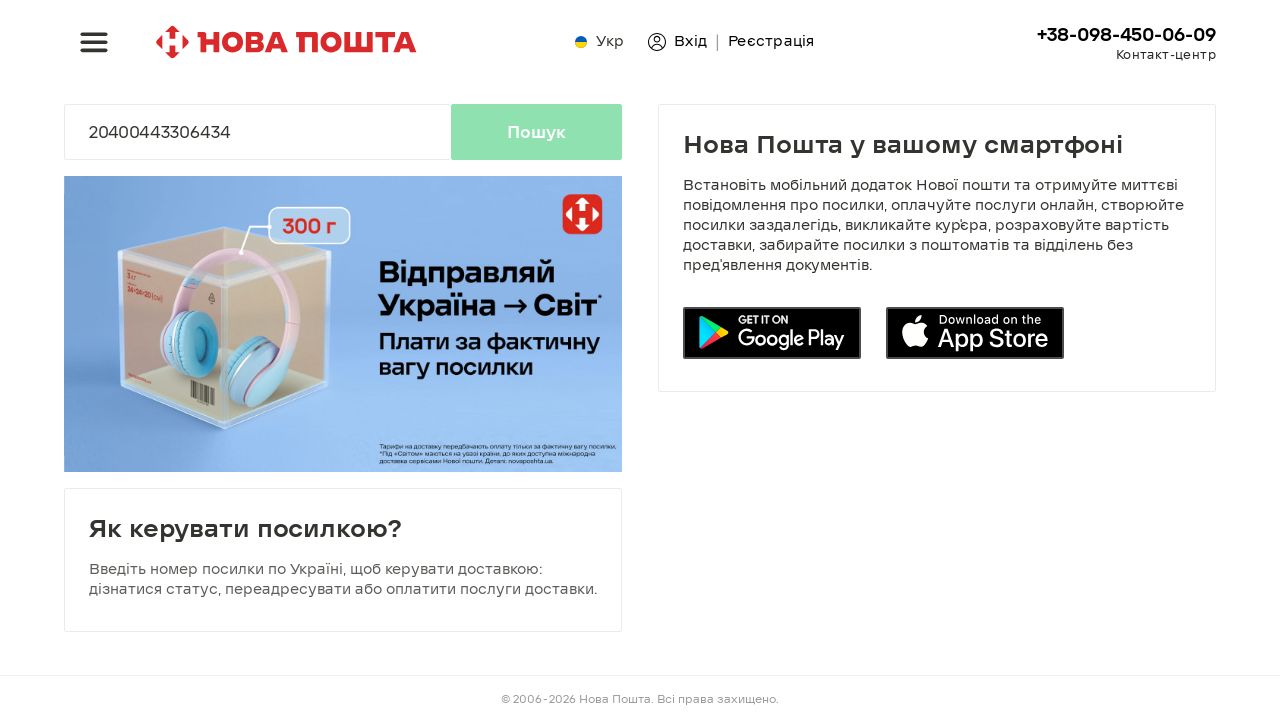

Clicked search button to initiate package tracking at (536, 132) on #np-number-input-desktop-btn-search-en
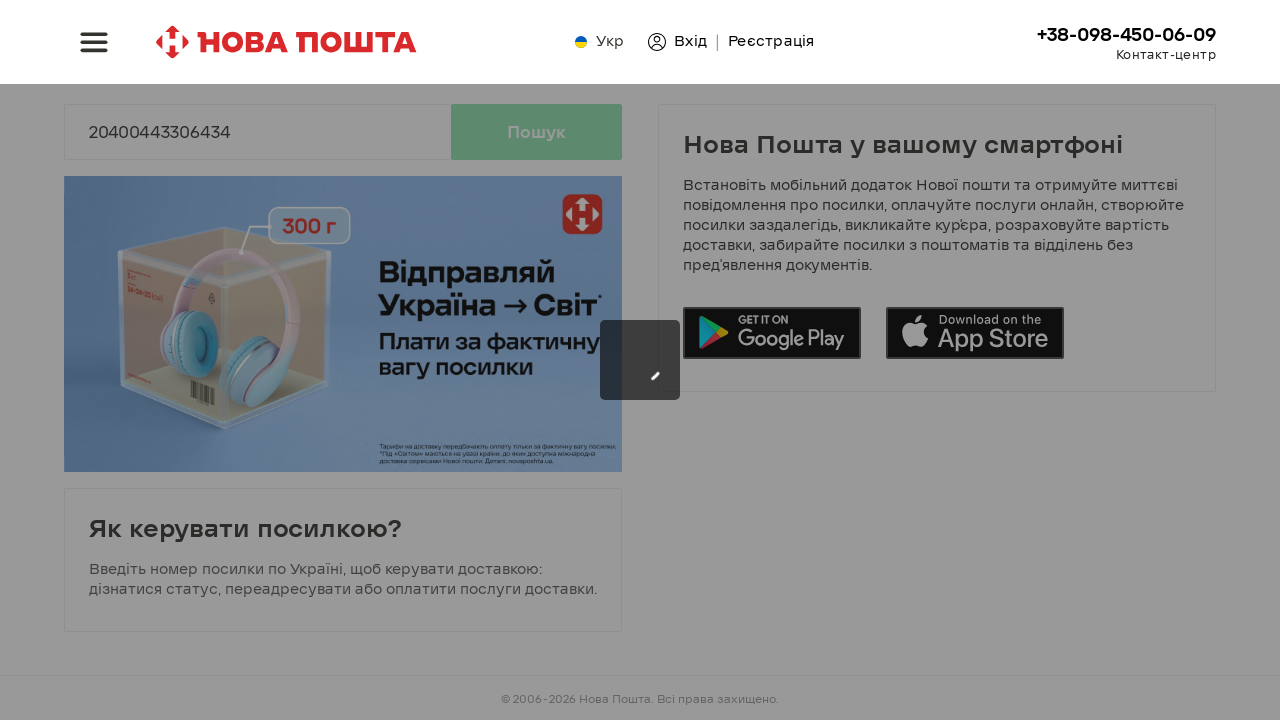

Waited for delivery status element to be displayed
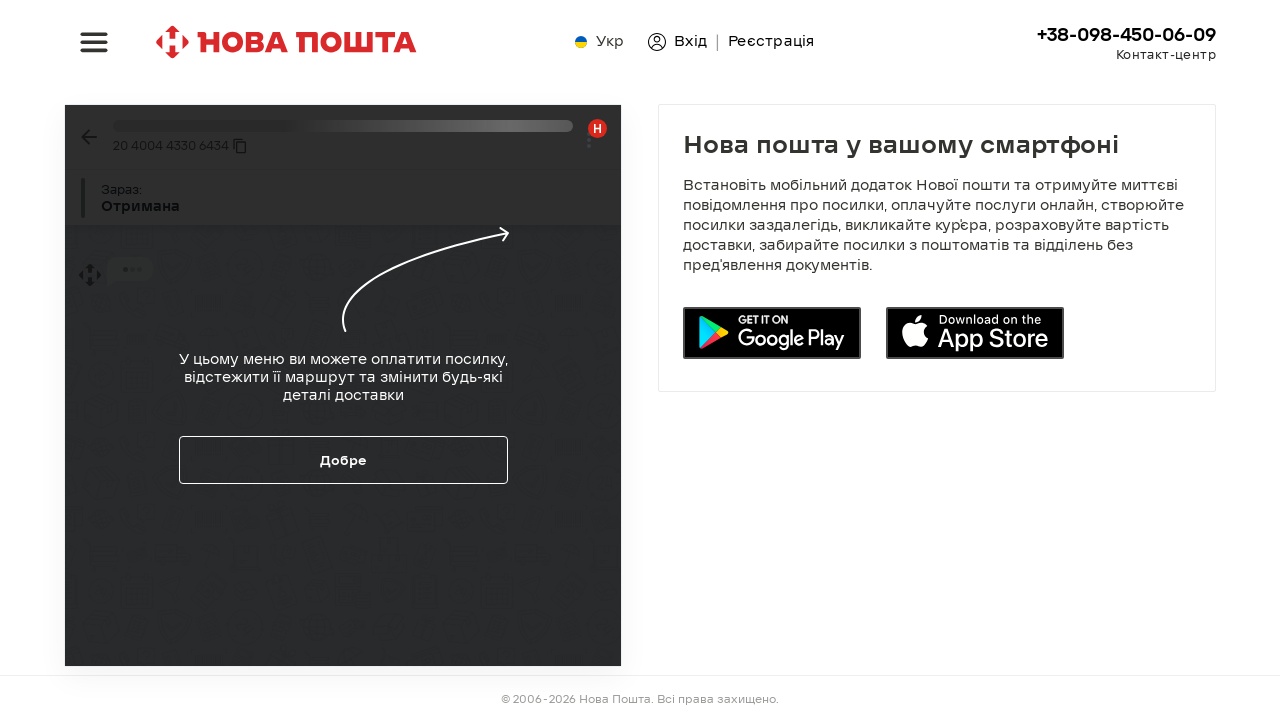

Retrieved delivery status text: ' Отримана '
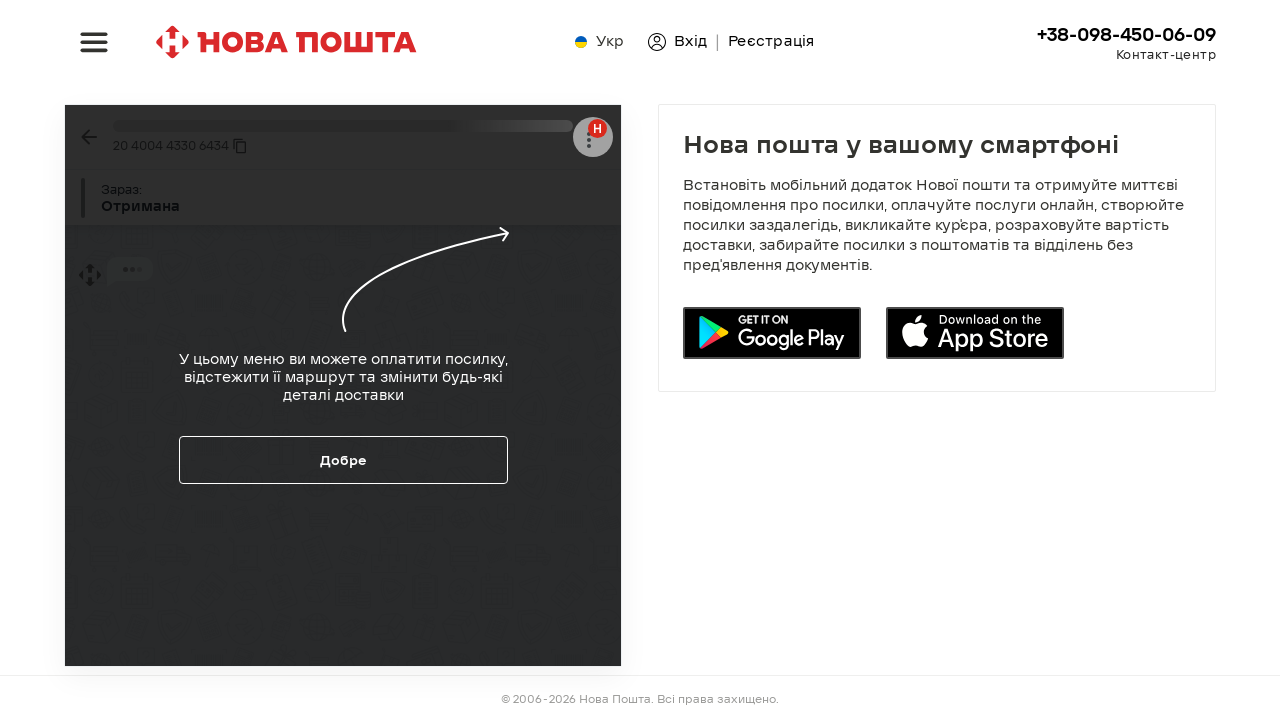

Verified delivery status contains 'Отримана' (Received)
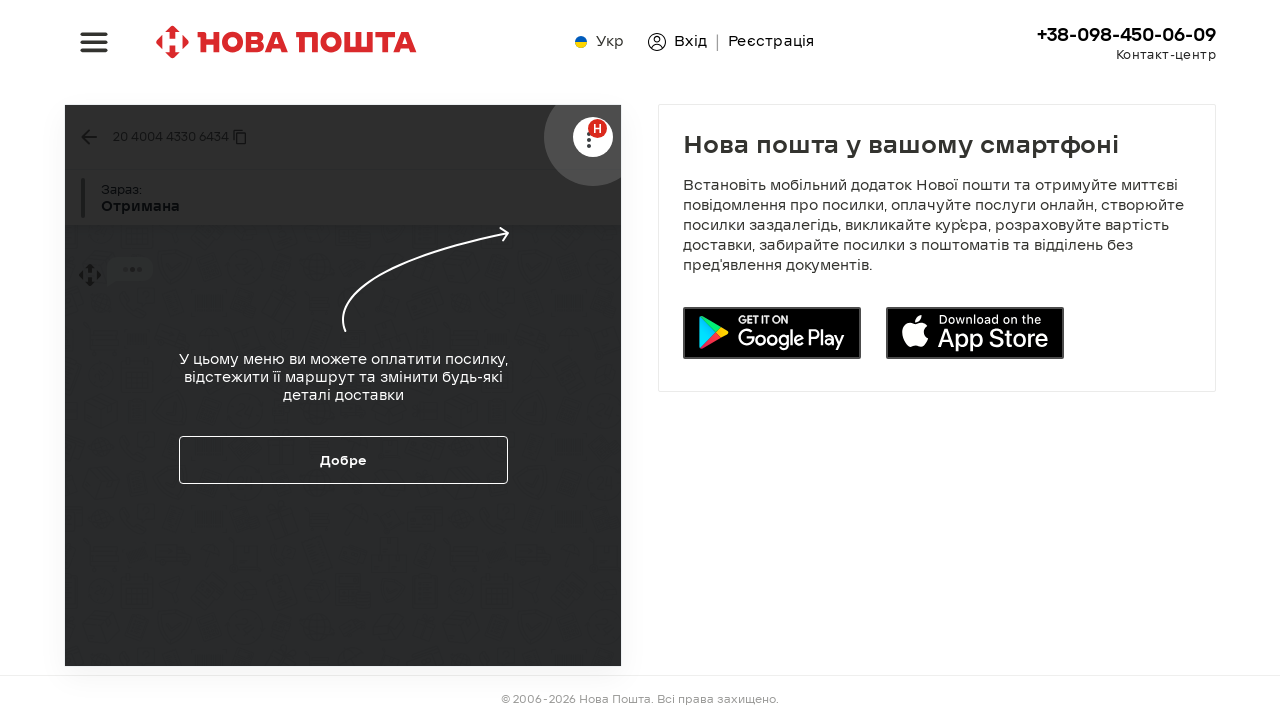

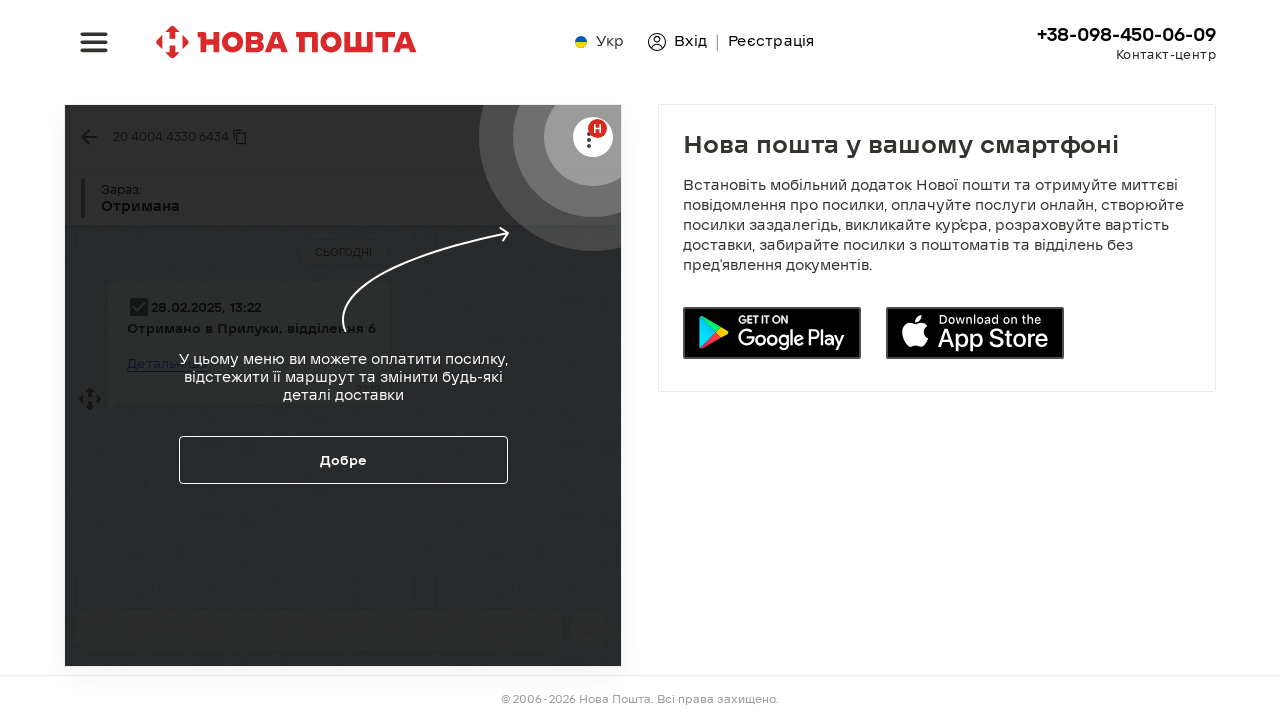